Tests right-click context menu functionality by performing a context click on a designated area, handling the resulting alert, then clicking a link to navigate to a new page and verifying the page header.

Starting URL: https://the-internet.herokuapp.com/context_menu

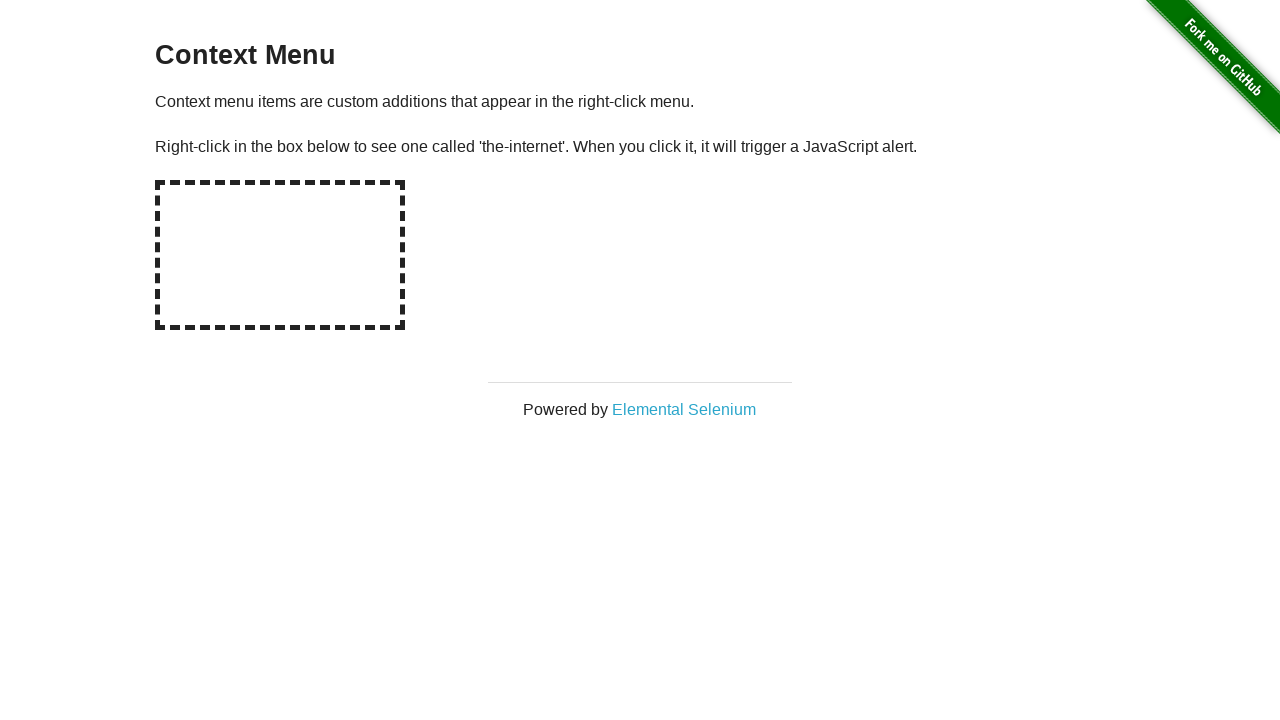

Right-clicked on the hot-spot element to trigger context menu at (280, 255) on #hot-spot
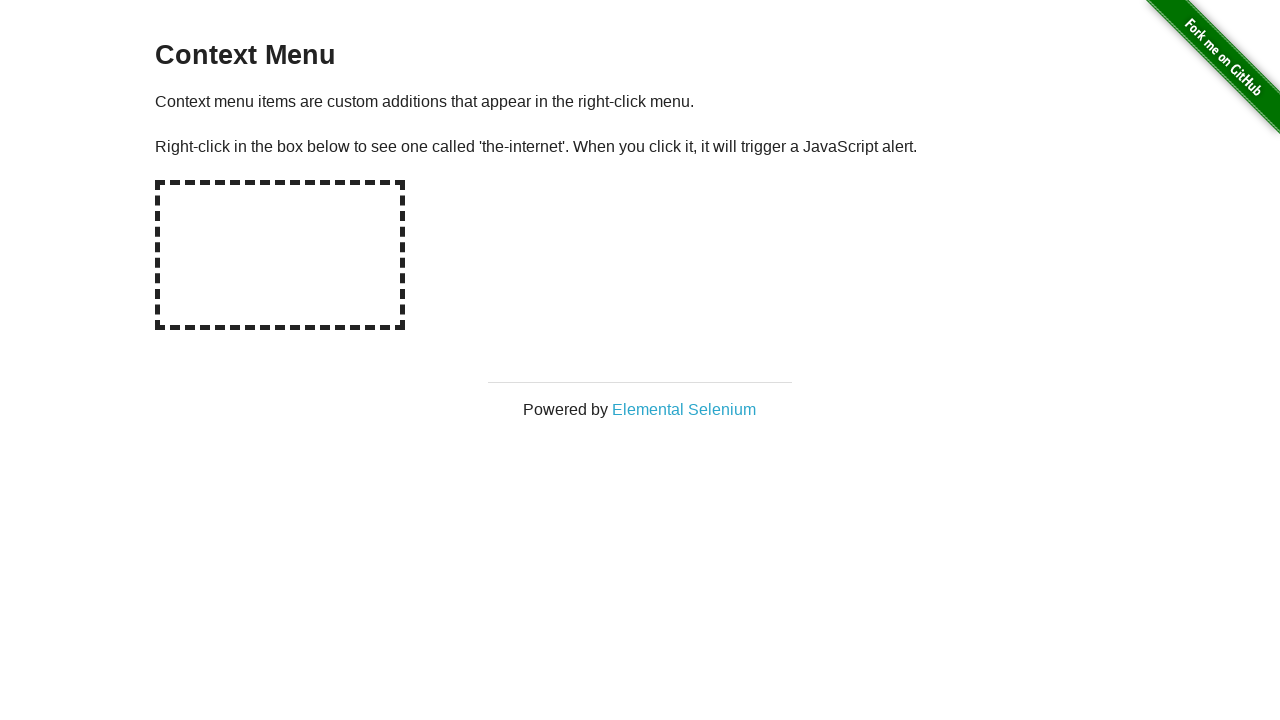

Retrieved alert text content
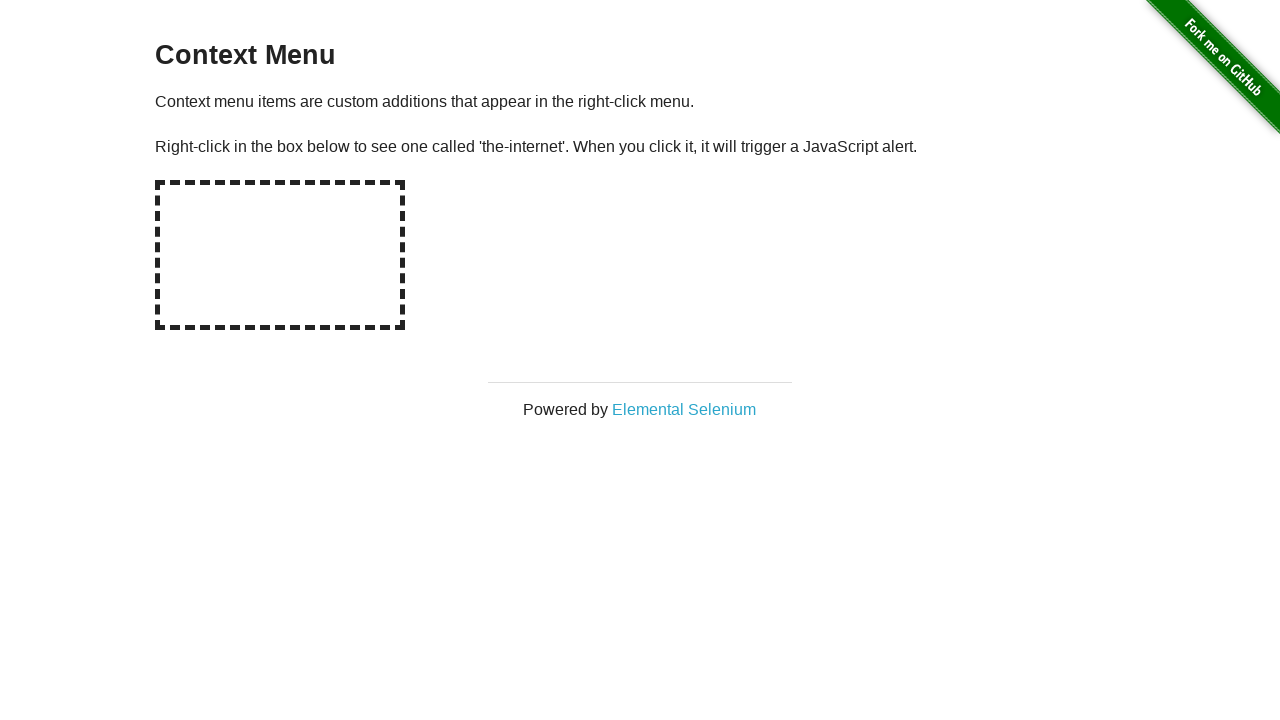

Registered dialog handler to auto-accept dialogs
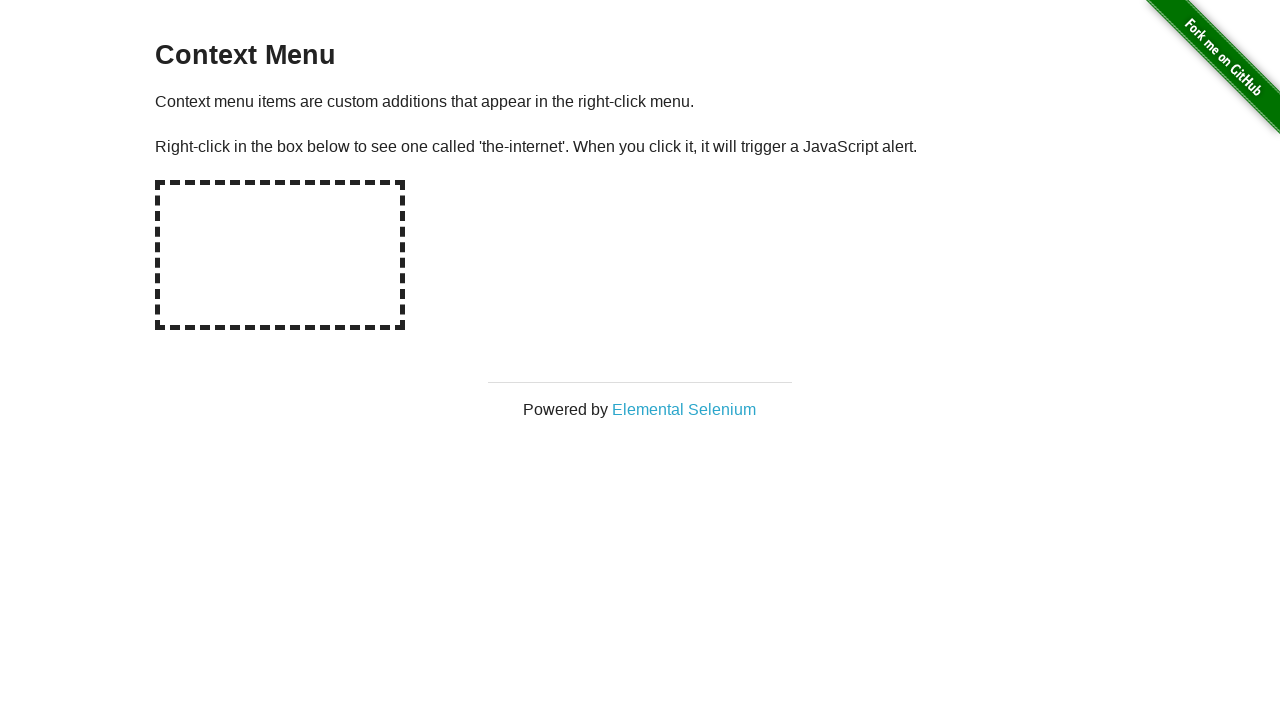

Executed JavaScript to prepare for alert handling
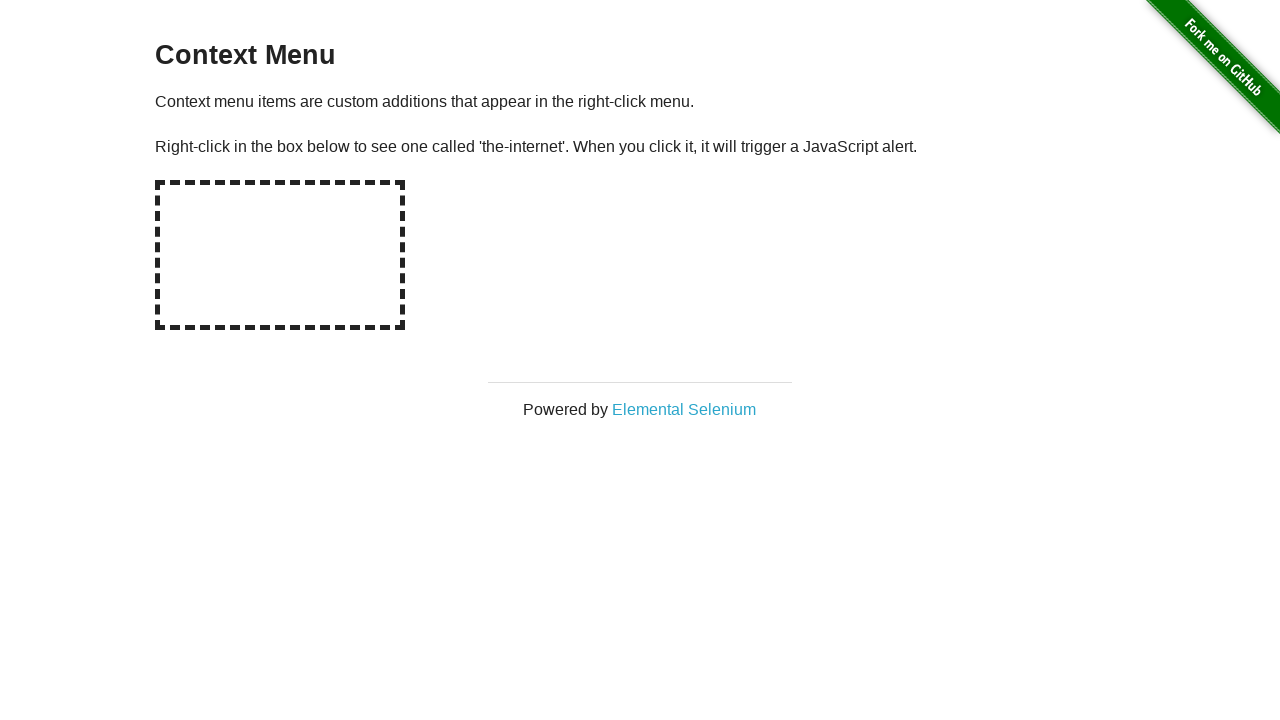

Registered dialog handler with assertion for correct message
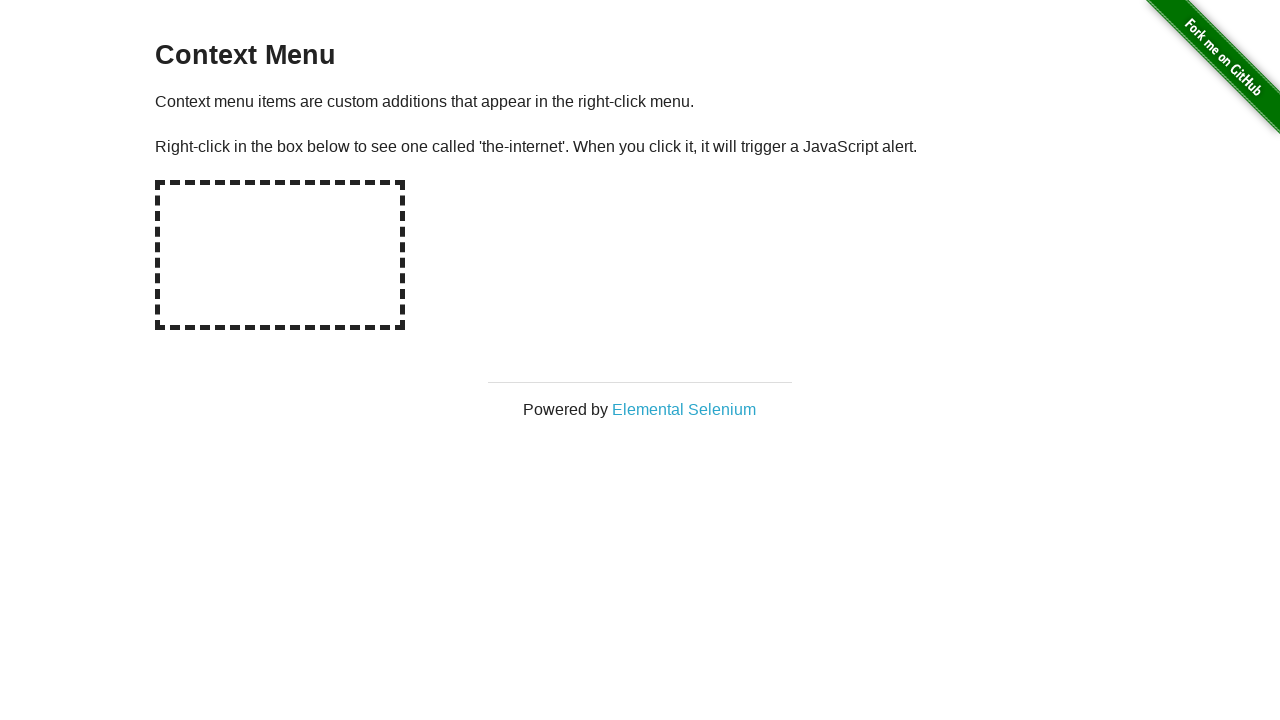

Right-clicked on hot-spot again to trigger dialog at (280, 255) on #hot-spot
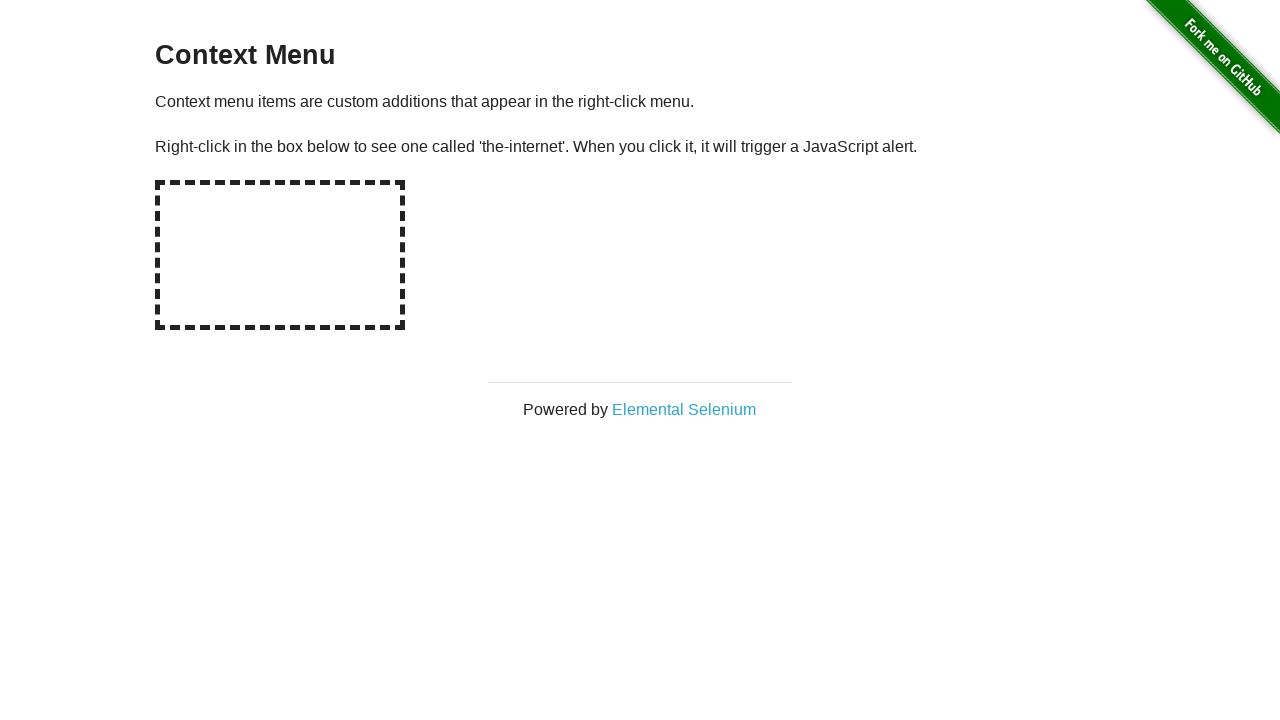

Clicked on Elemental Selenium link, expecting new page at (684, 409) on text=Elemental Selenium
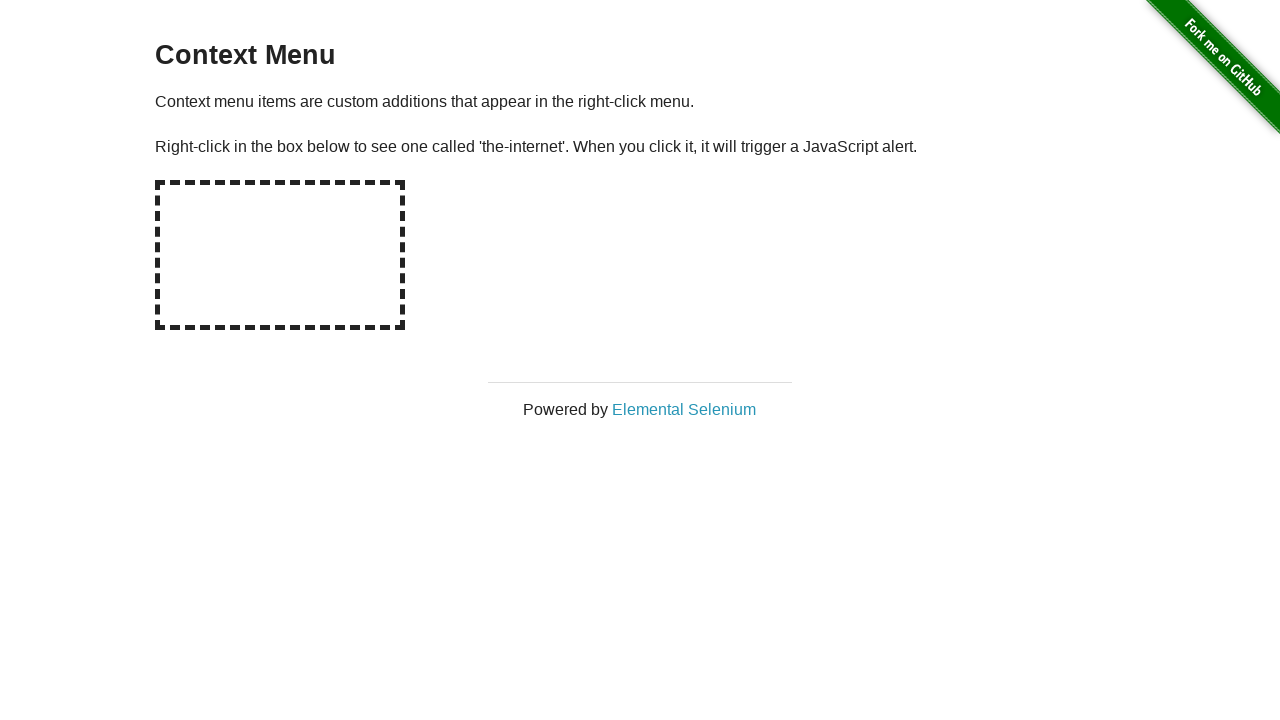

Switched to newly opened page
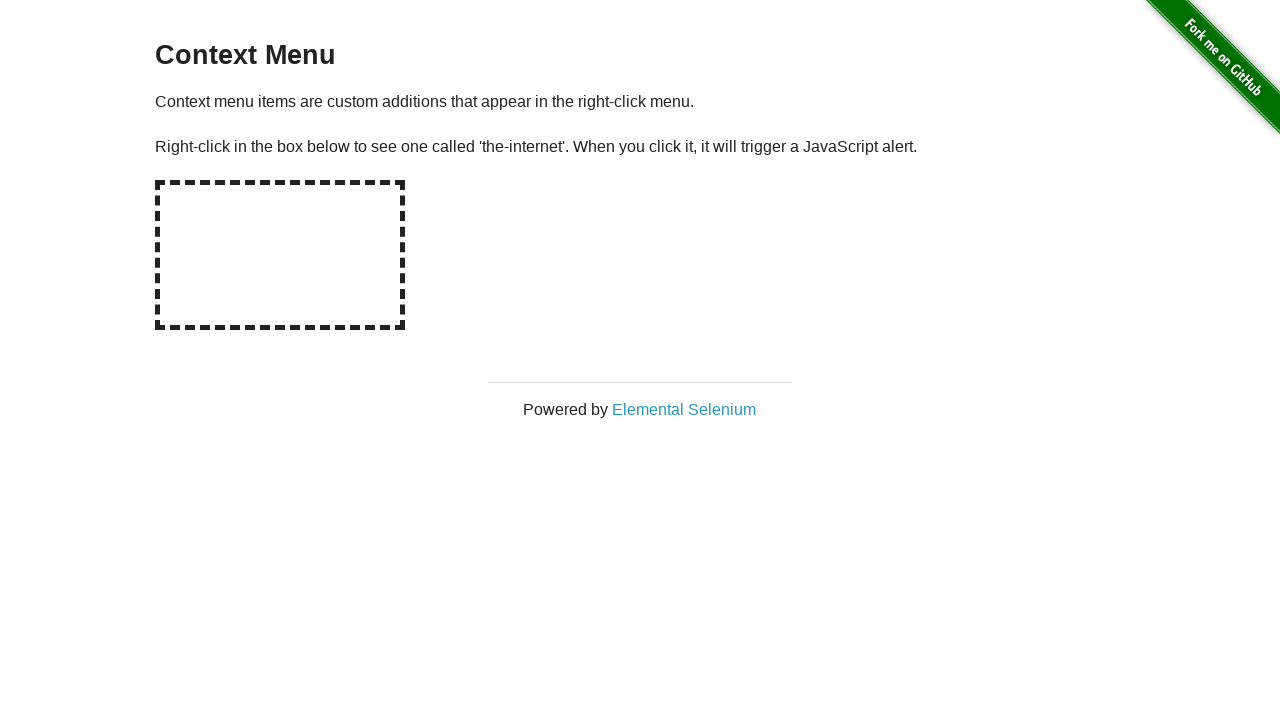

Waited for new page to fully load
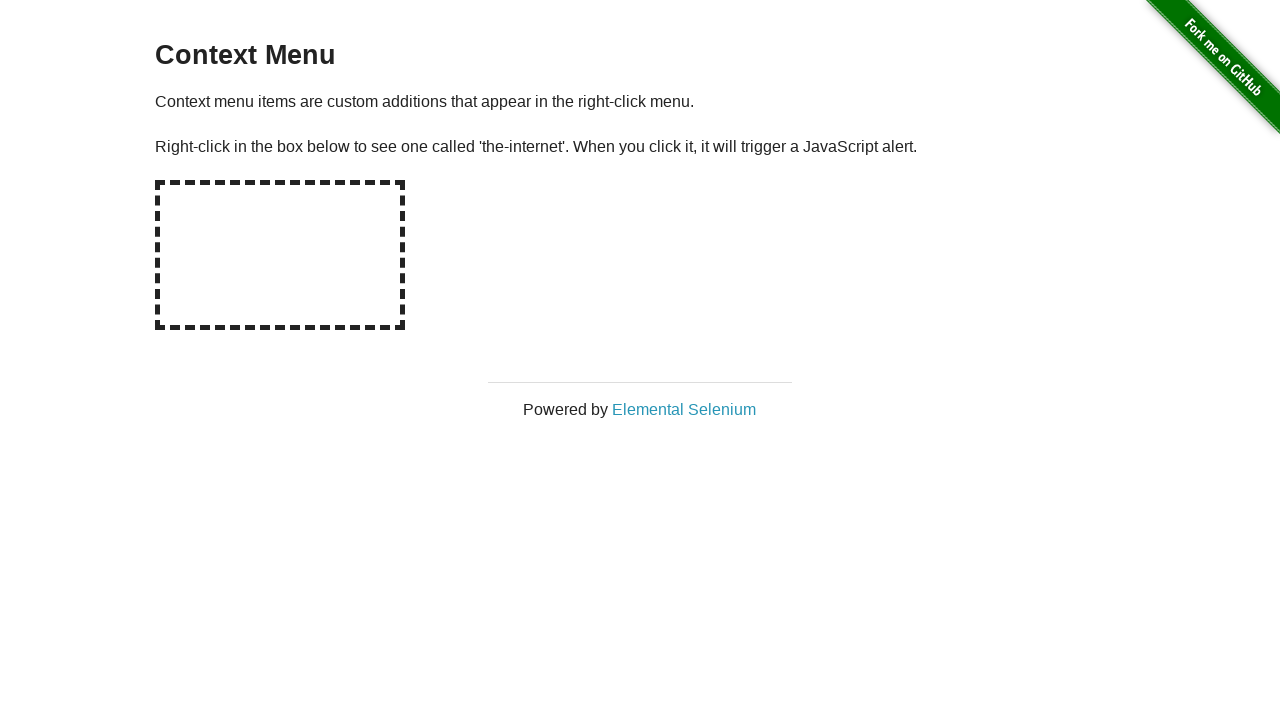

Retrieved h1 header text from new page
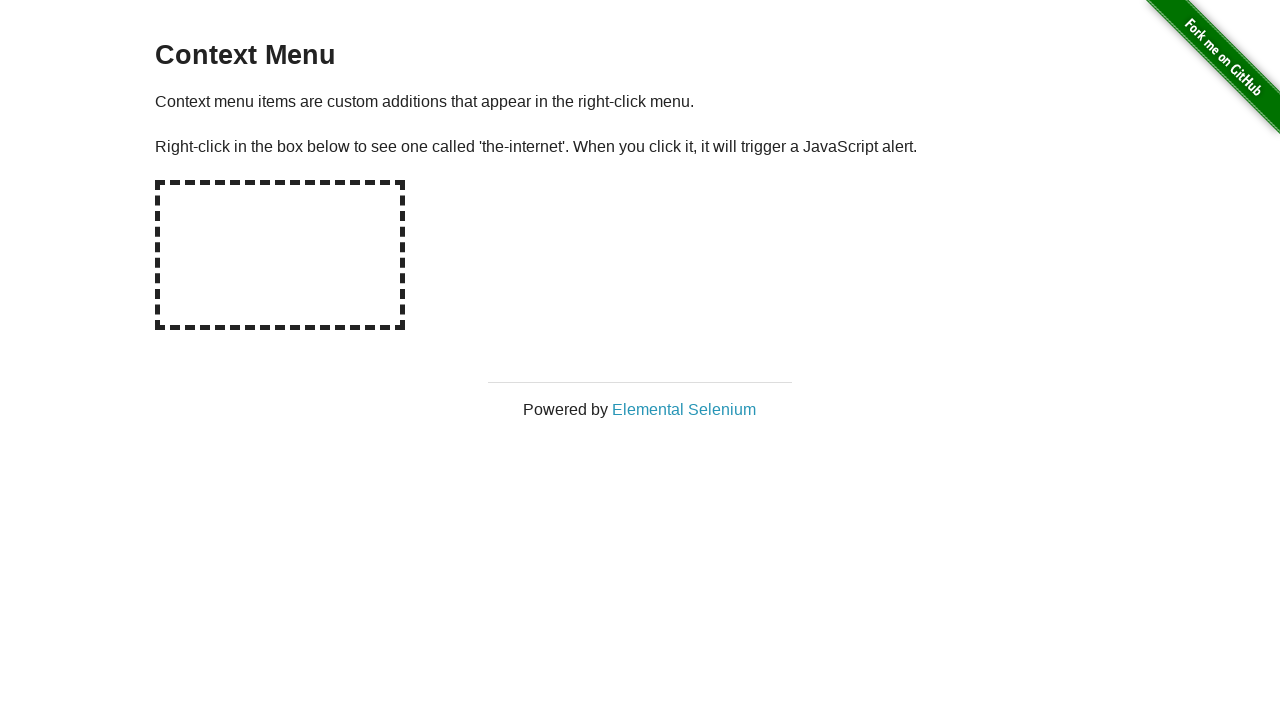

Verified h1 header text equals 'Elemental Selenium'
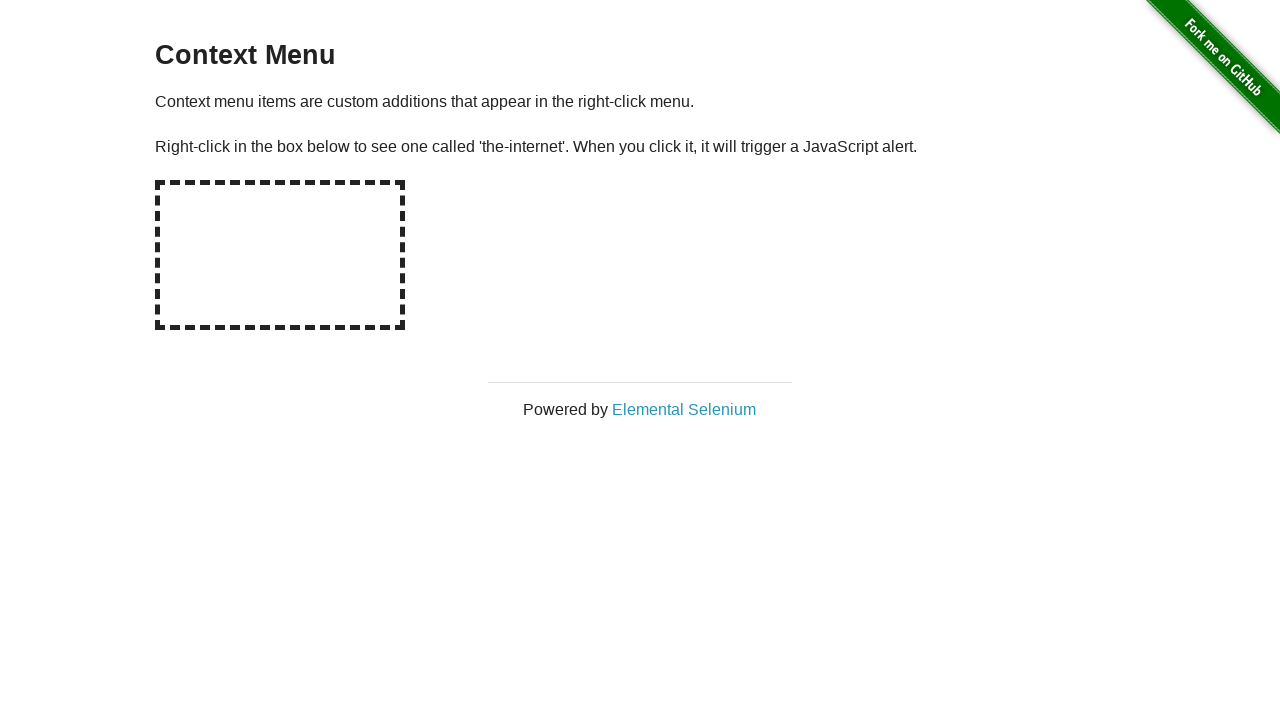

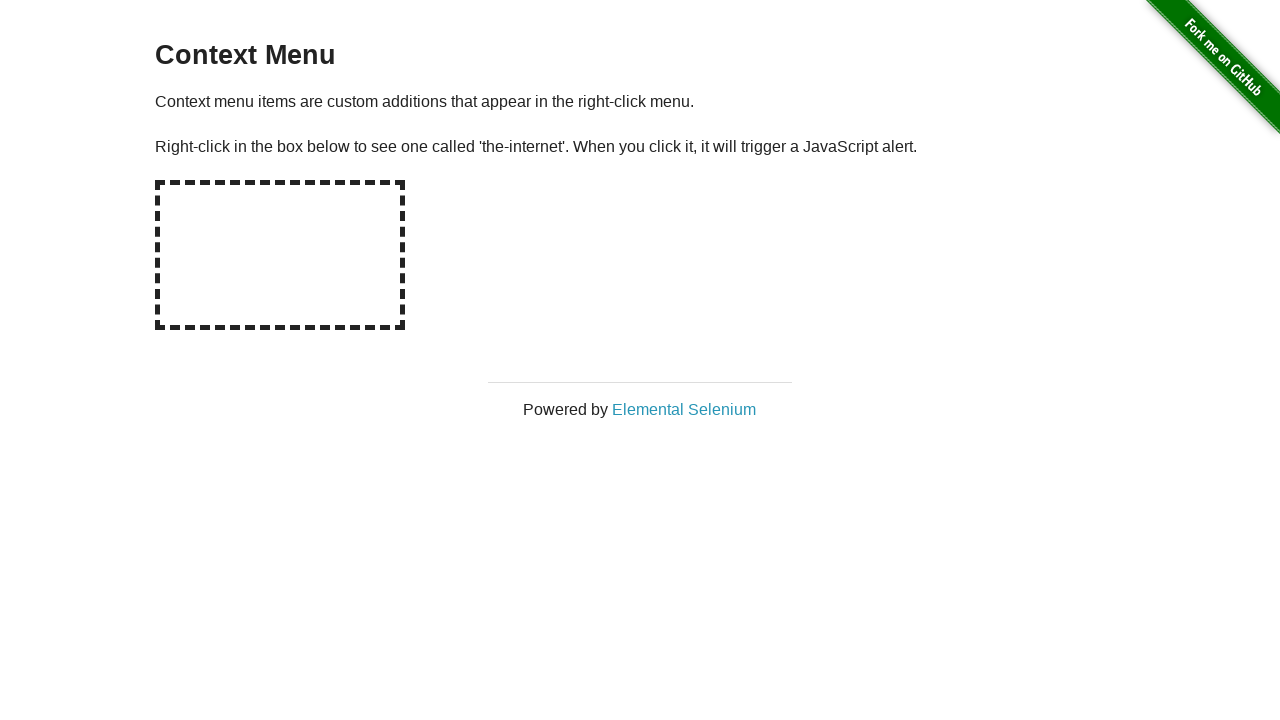